Tests dynamic controls page with explicit waits by clicking Remove button, waiting for "It's gone!" message, then clicking Add button and waiting for "It's back!" message

Starting URL: https://the-internet.herokuapp.com/dynamic_controls

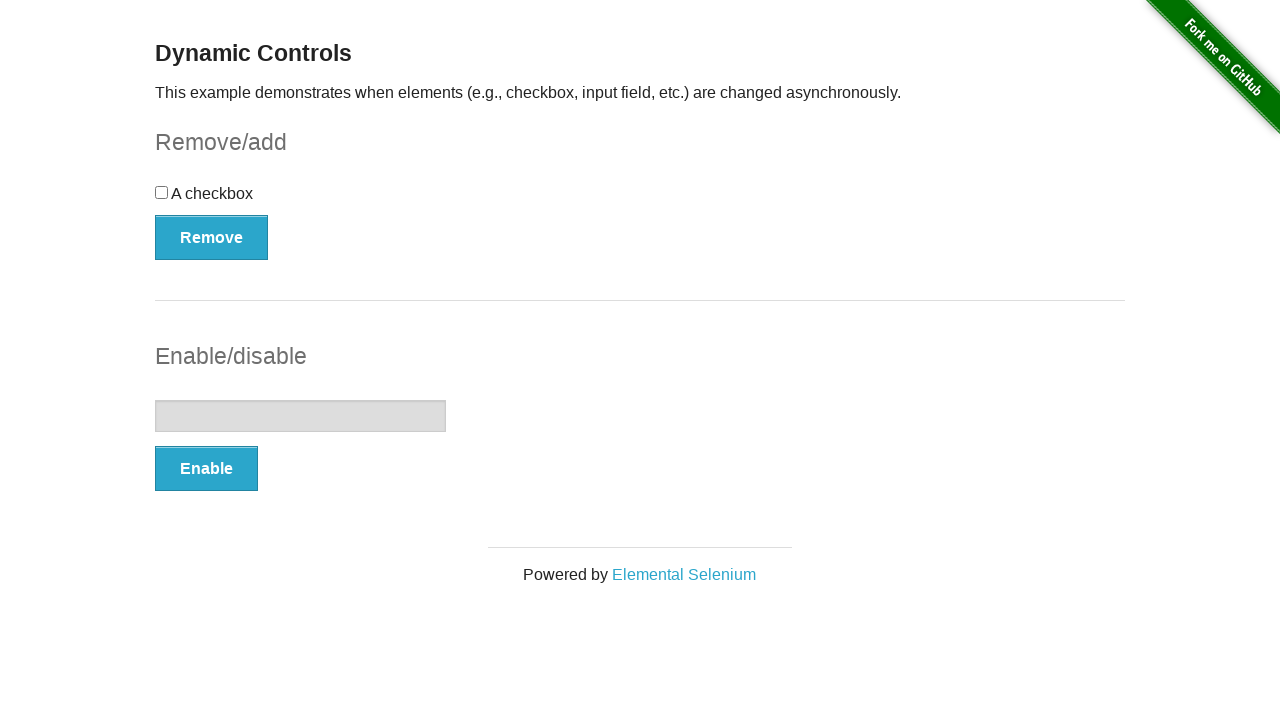

Clicked Remove button to remove the control element at (212, 237) on xpath=(//button[@type='button'])[1]
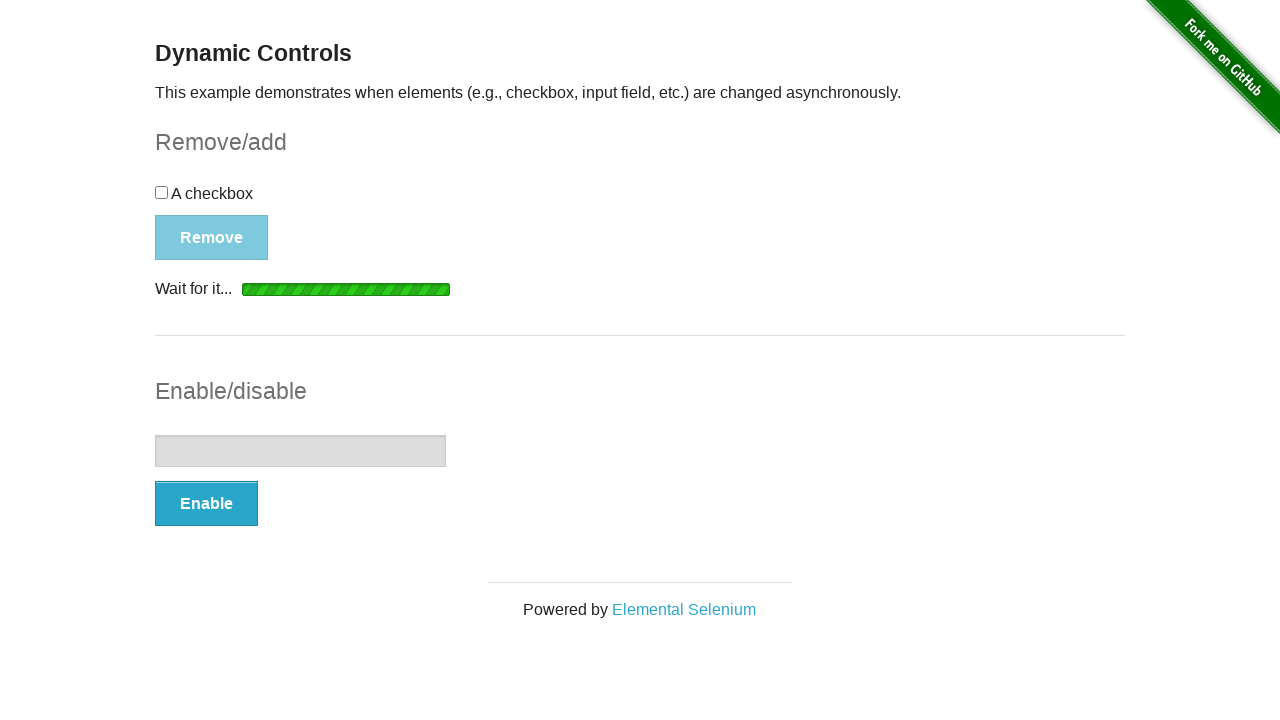

Waited for message element to be visible after clicking Remove
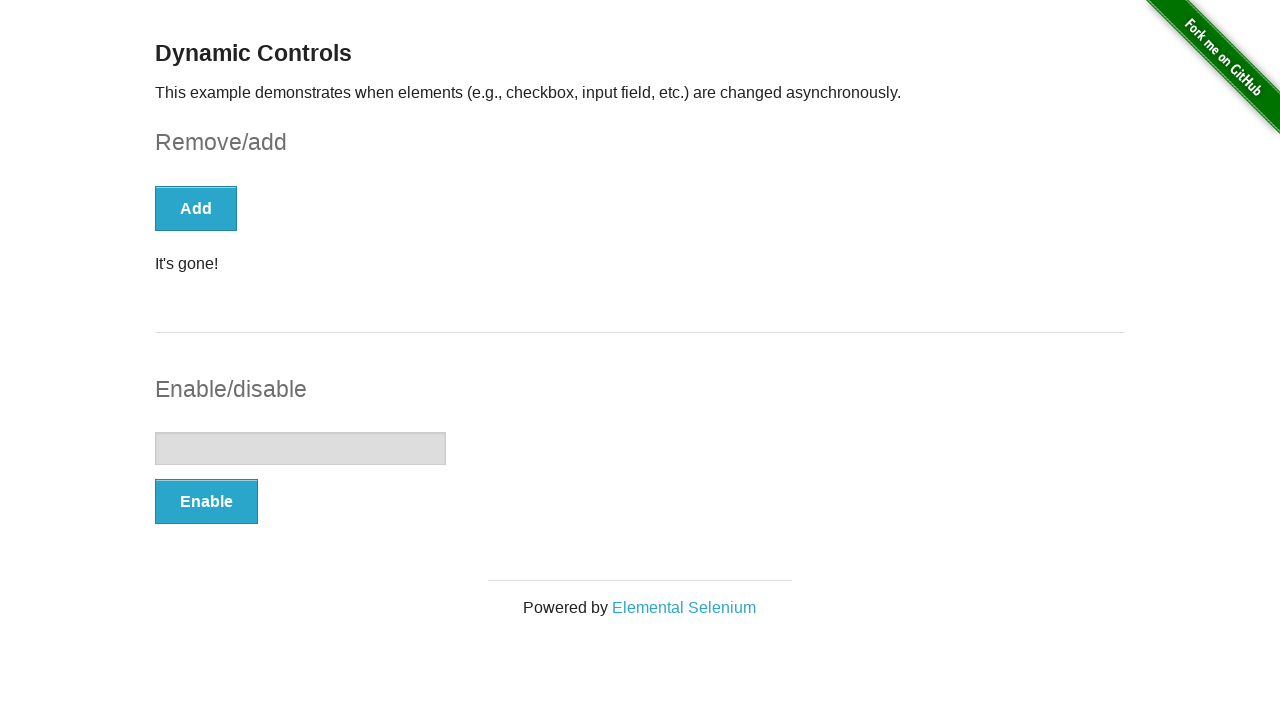

Asserted that 'It's gone!' message is visible
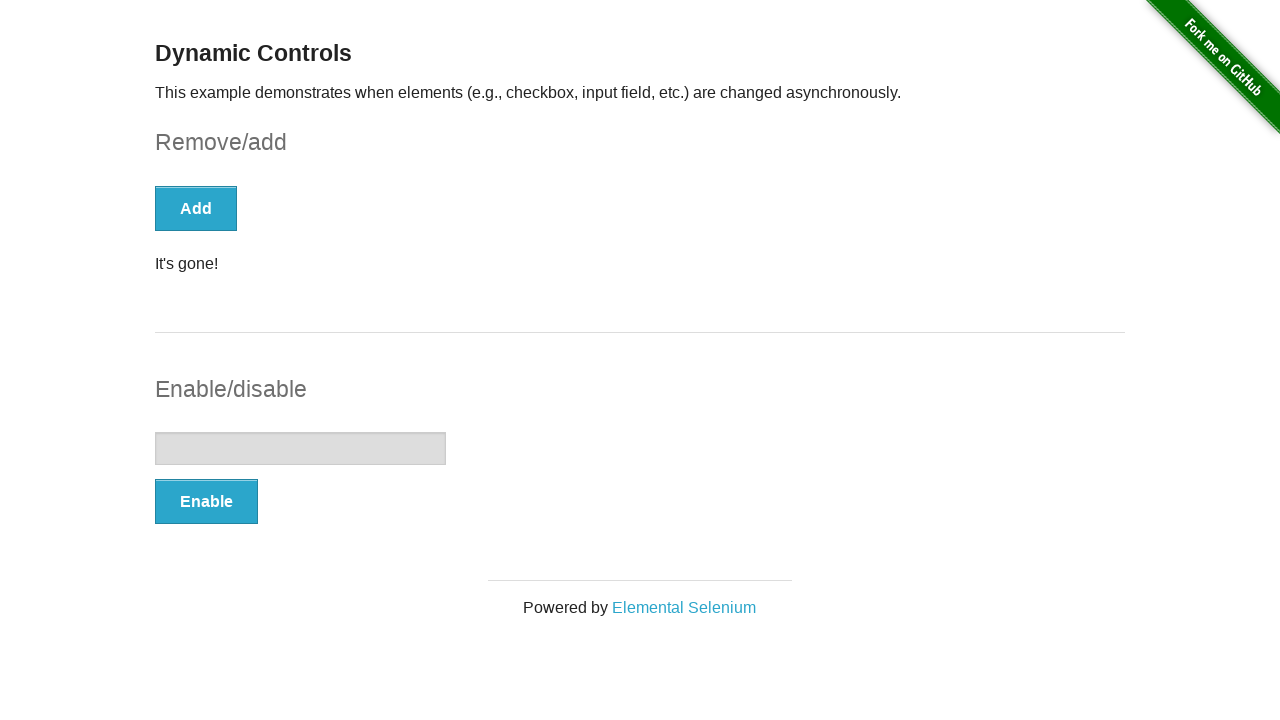

Clicked Add button to restore the control element at (196, 208) on xpath=//button[text()='Add']
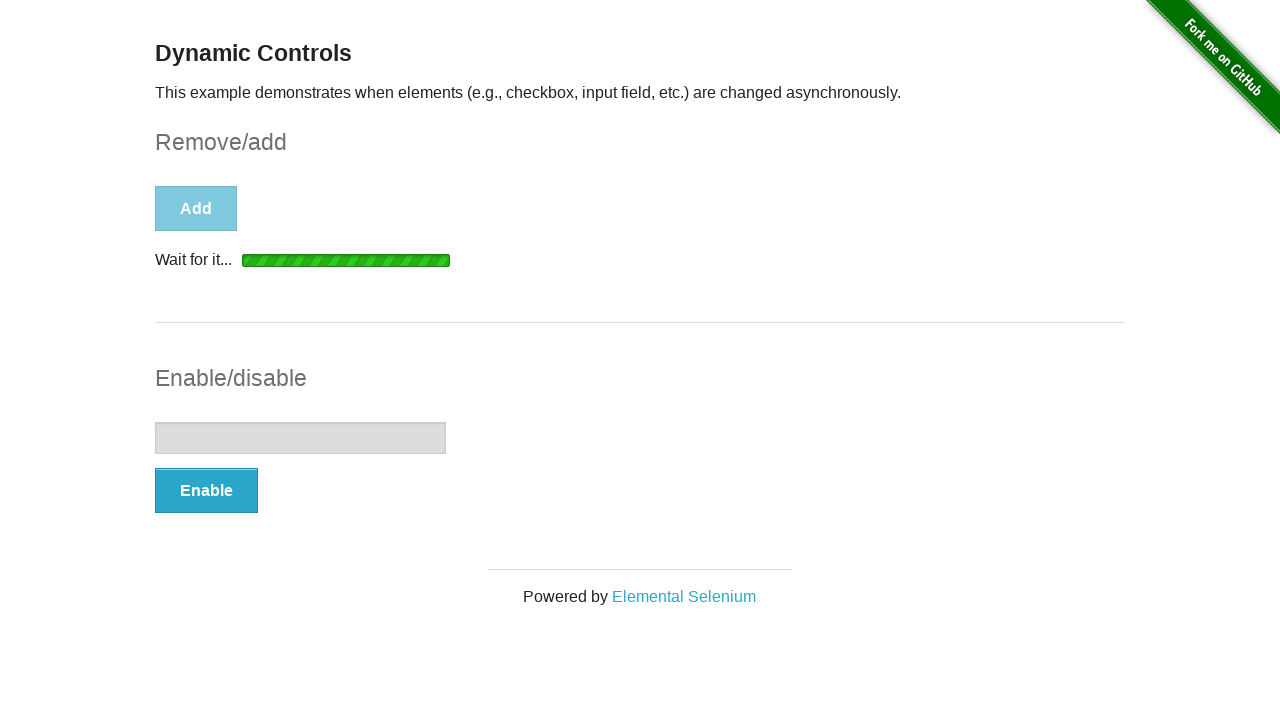

Located the message element for verification
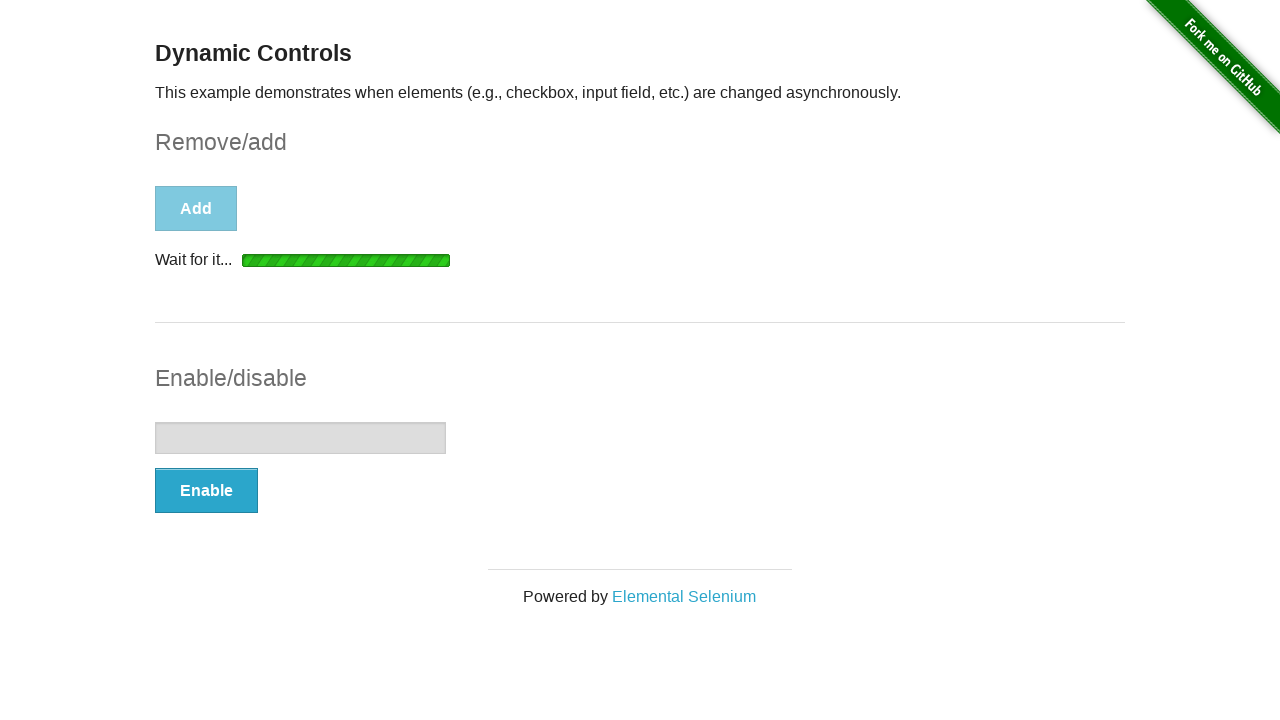

Waited for message element to be visible after clicking Add
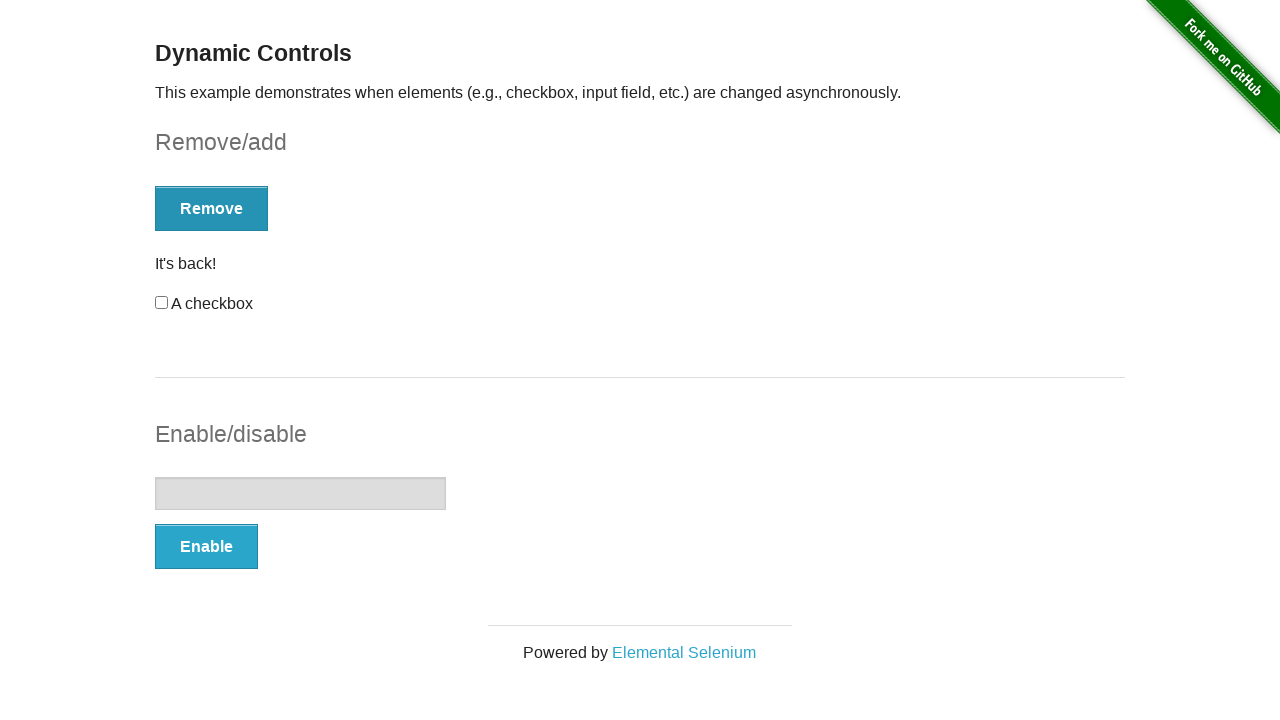

Asserted that 'It's back!' message is visible
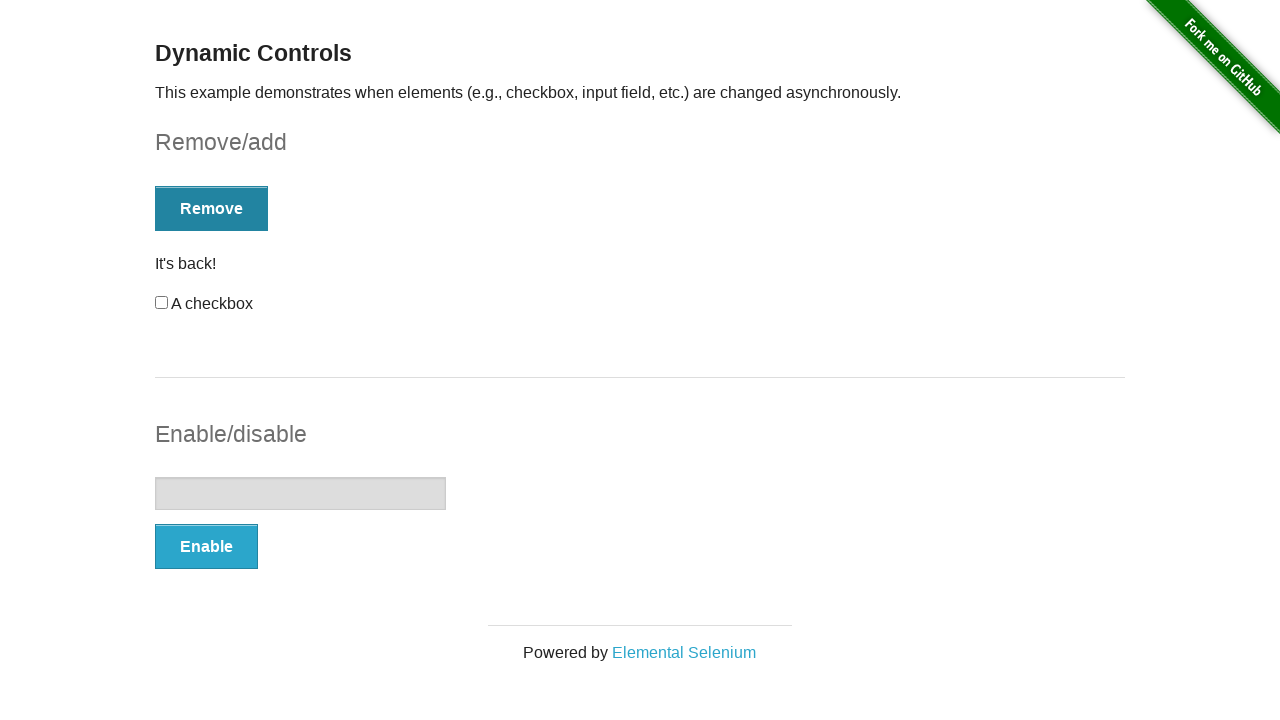

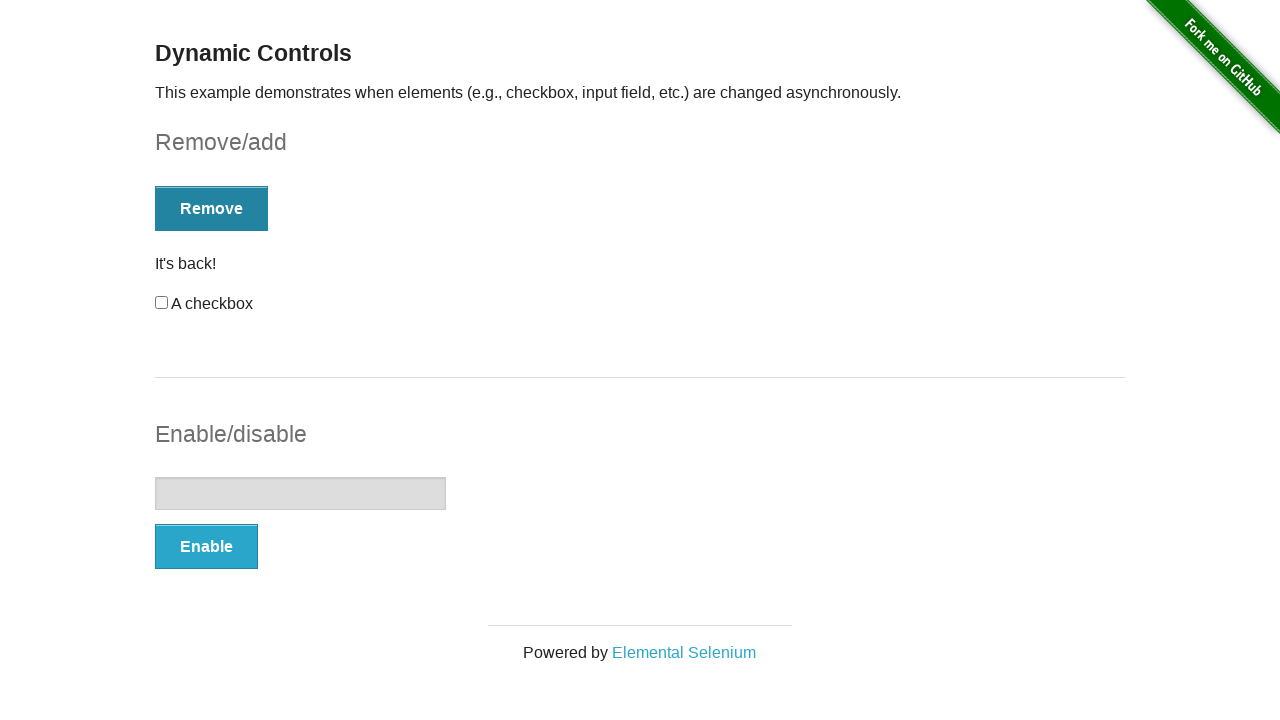